Navigates to Flipkart homepage and sets the viewport to maximized state

Starting URL: https://www.flipkart.com

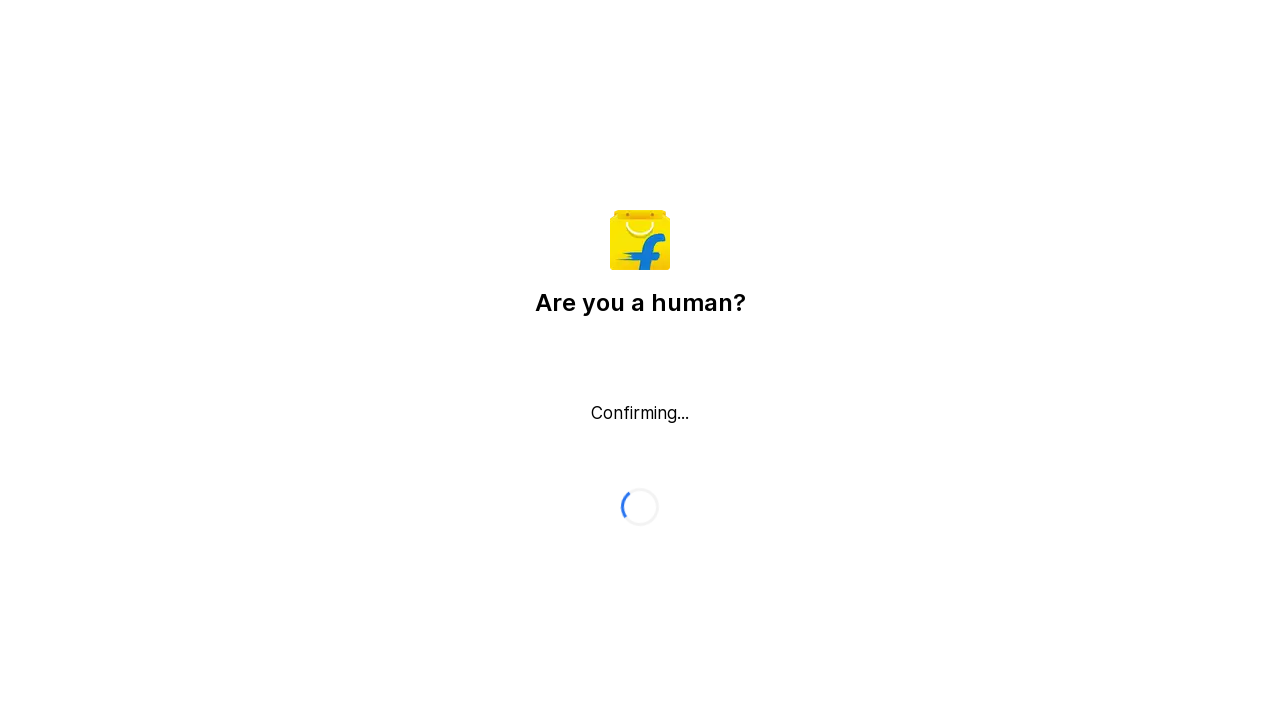

Waited for Flipkart homepage to load (domcontentloaded state)
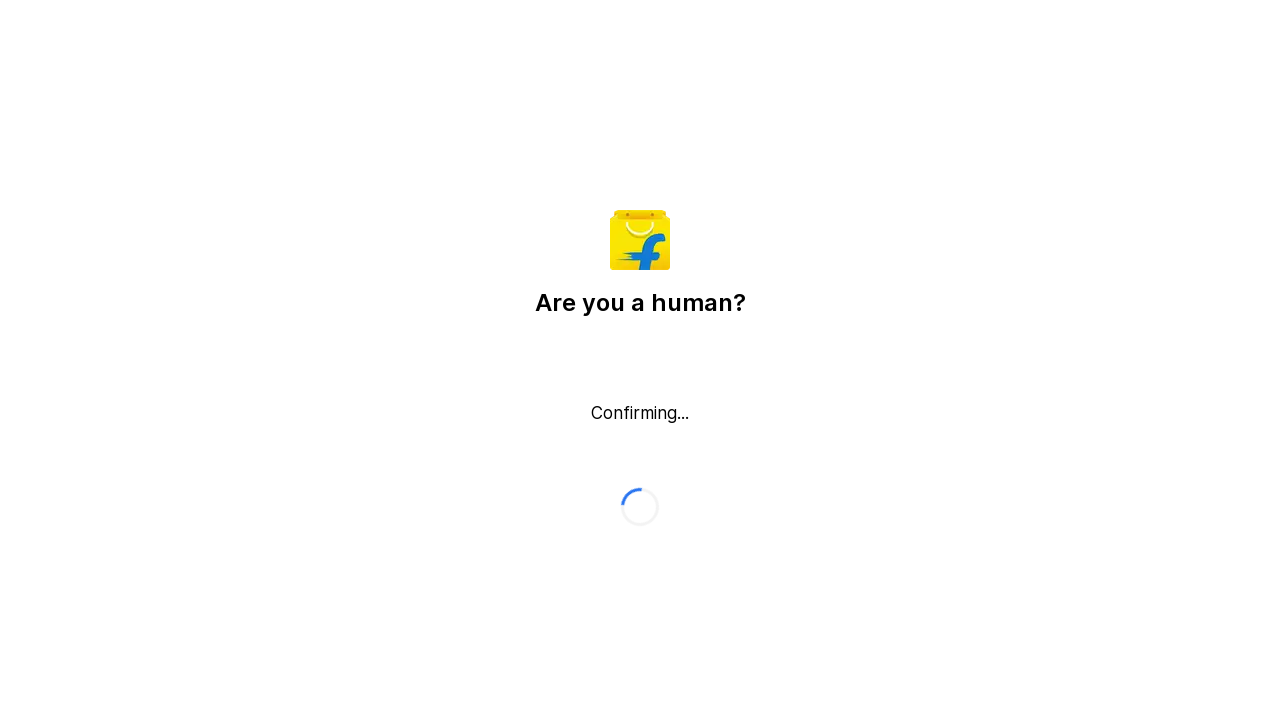

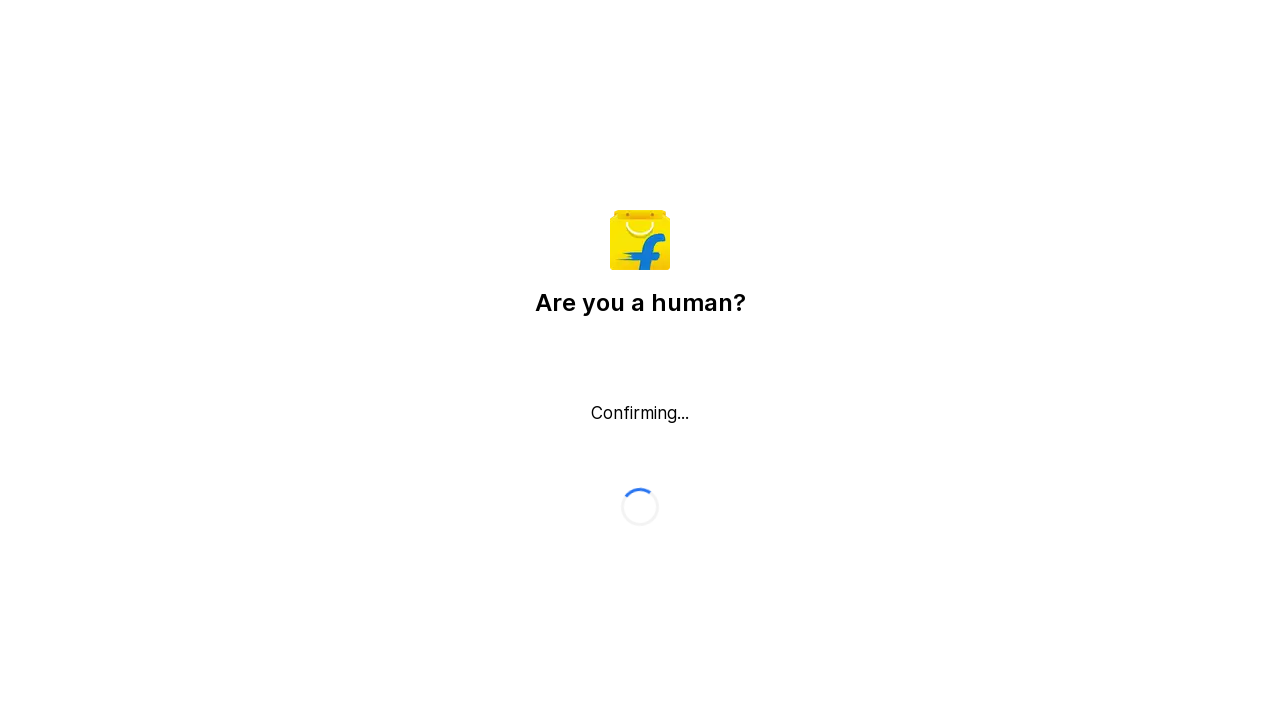